Tests modal dialog interaction by opening a modal, filling an input field, and closing it

Starting URL: https://www.selenium.dev/selenium/web/modal_dialogs/modern_modal.html

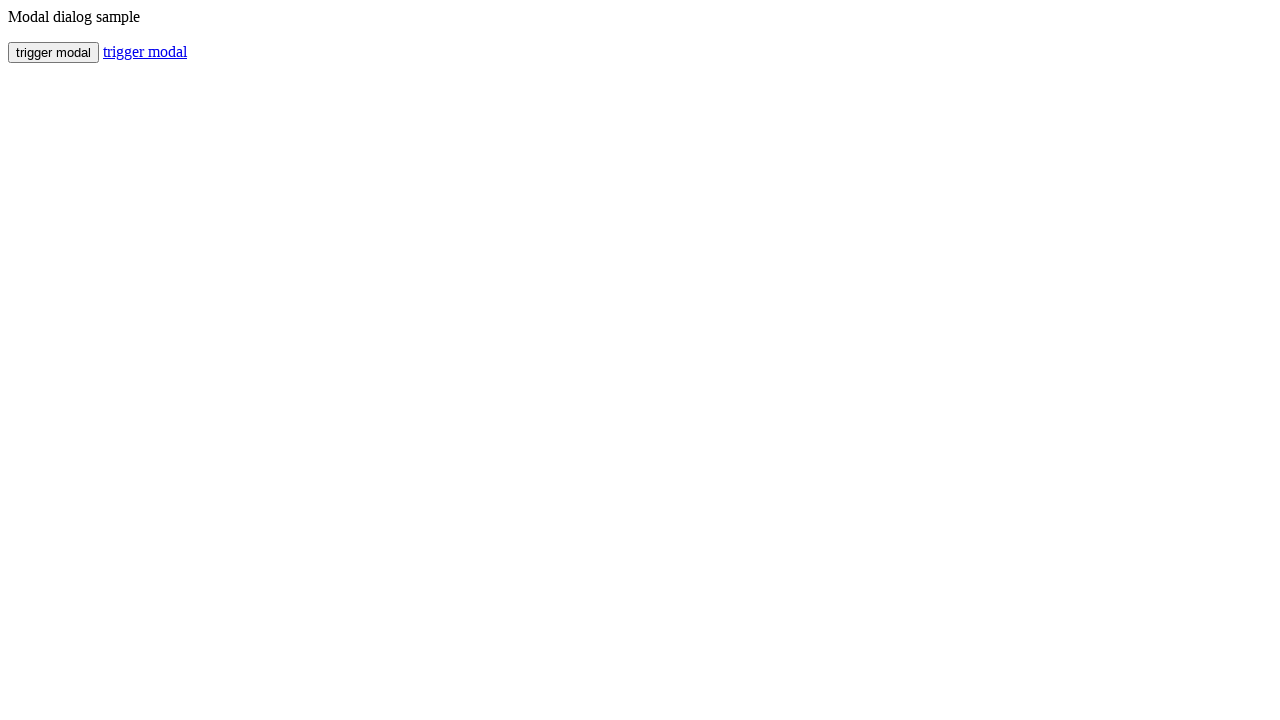

Navigated to modal dialogs test page
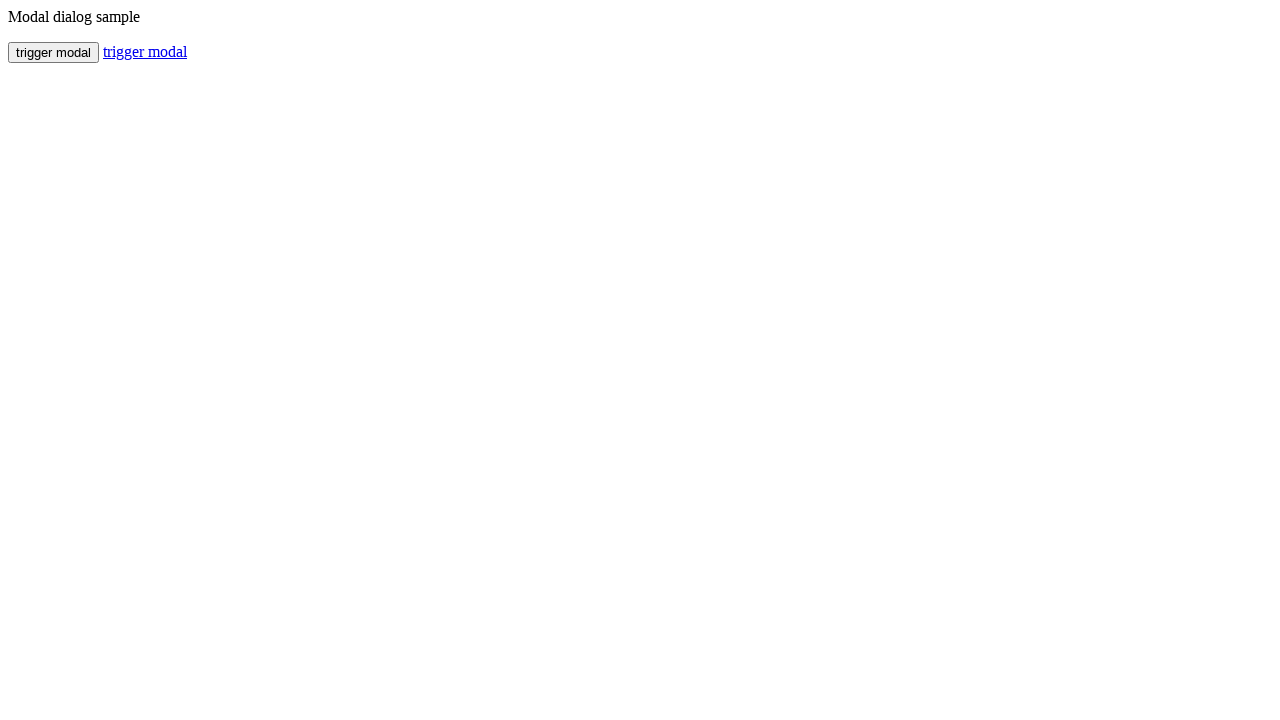

Clicked button to open modal dialog at (54, 52) on #trigger-modal-btn
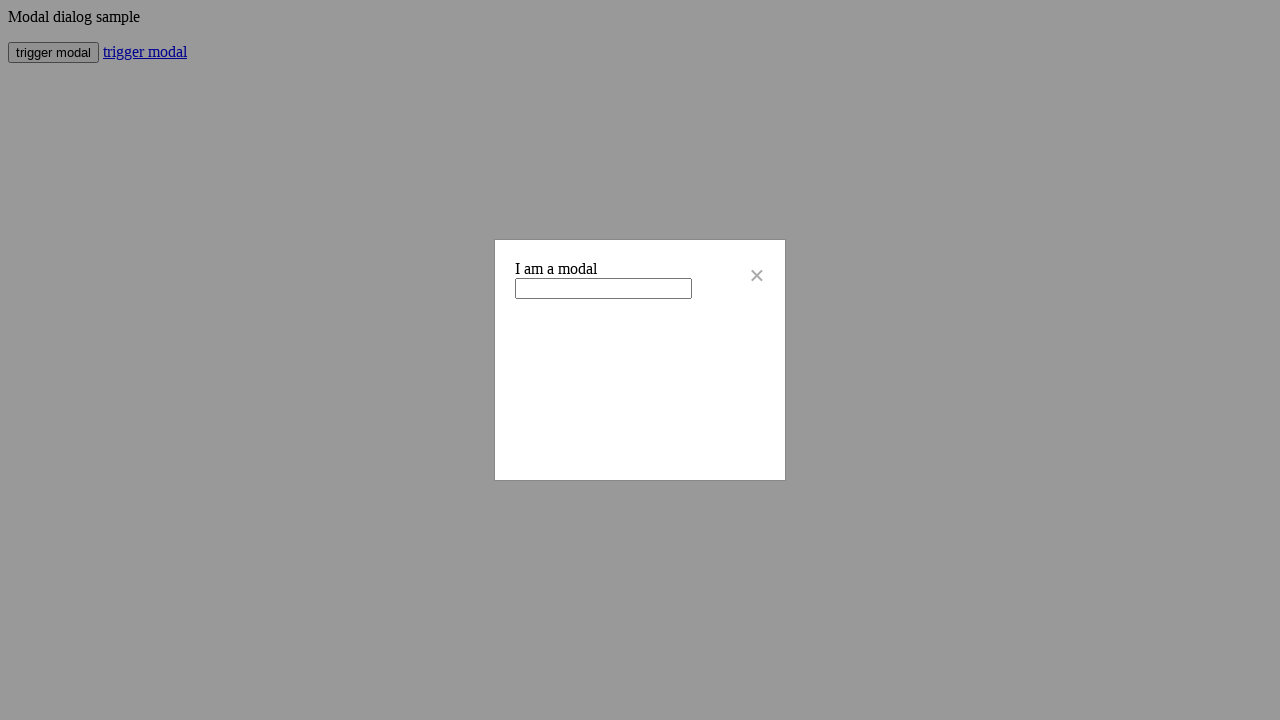

Filled modal input field with 'Hello Modal!' on #modal-input
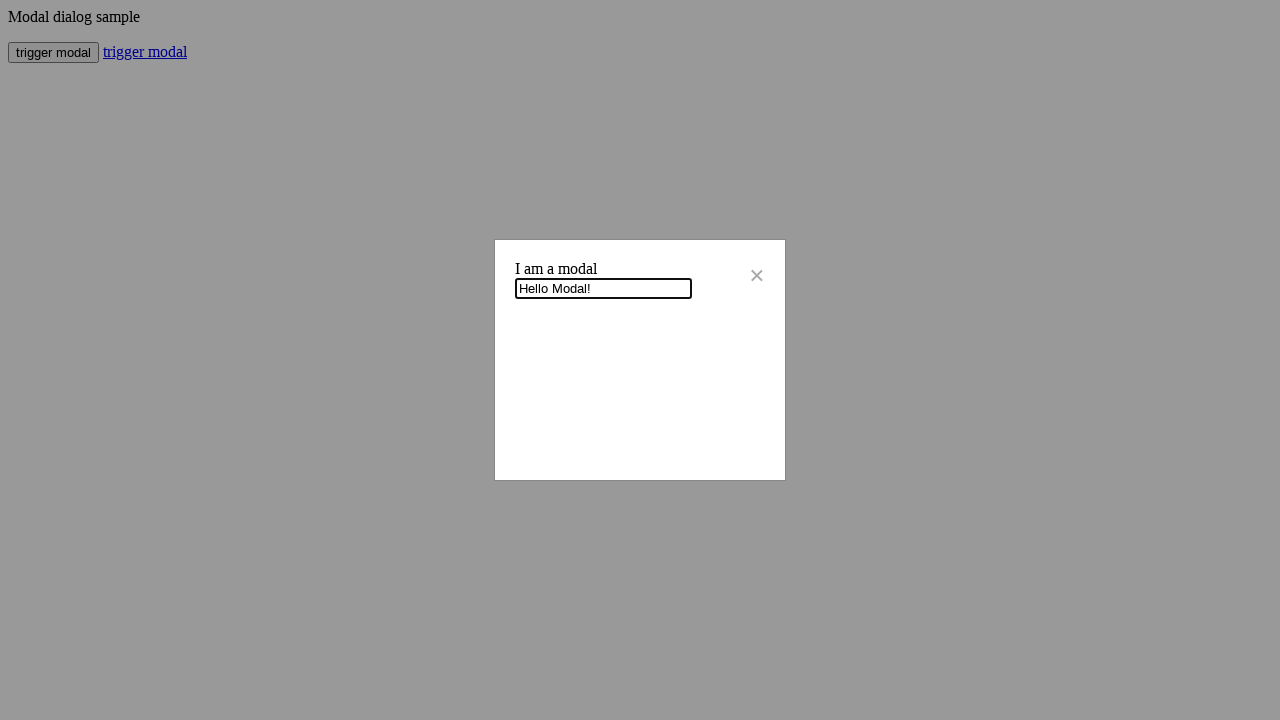

Clicked button to close modal dialog at (757, 276) on #modal-close
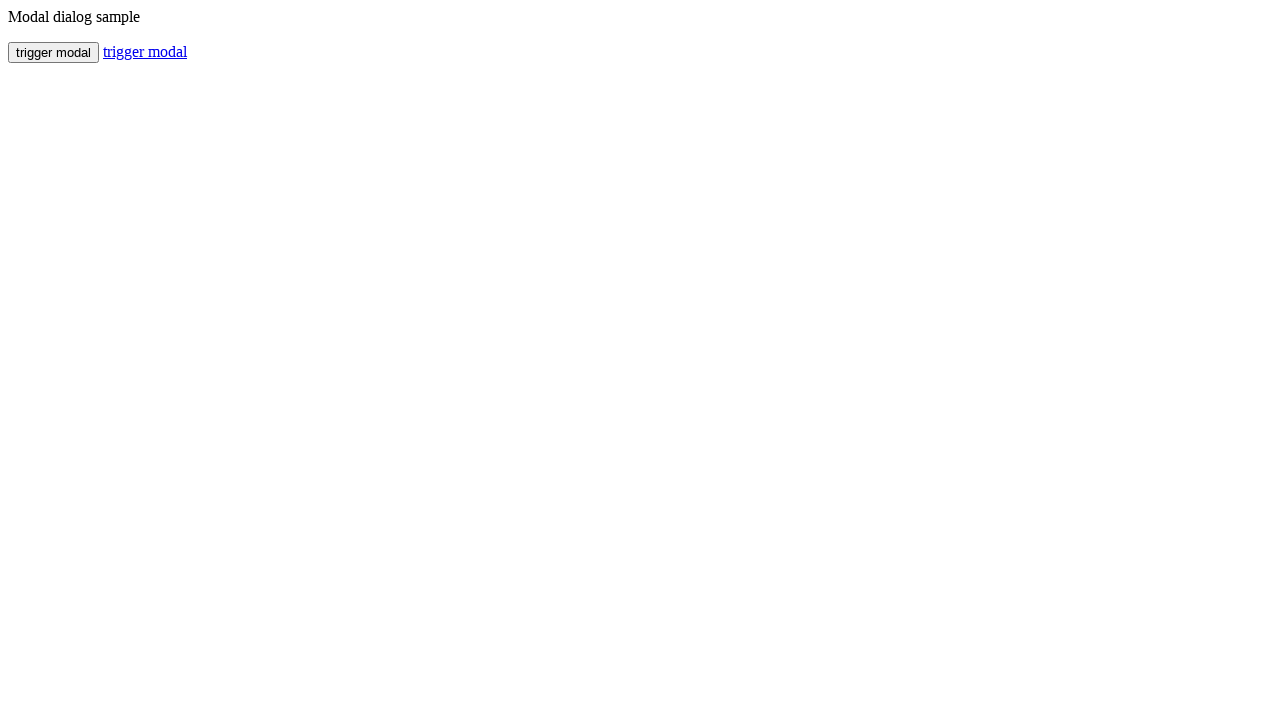

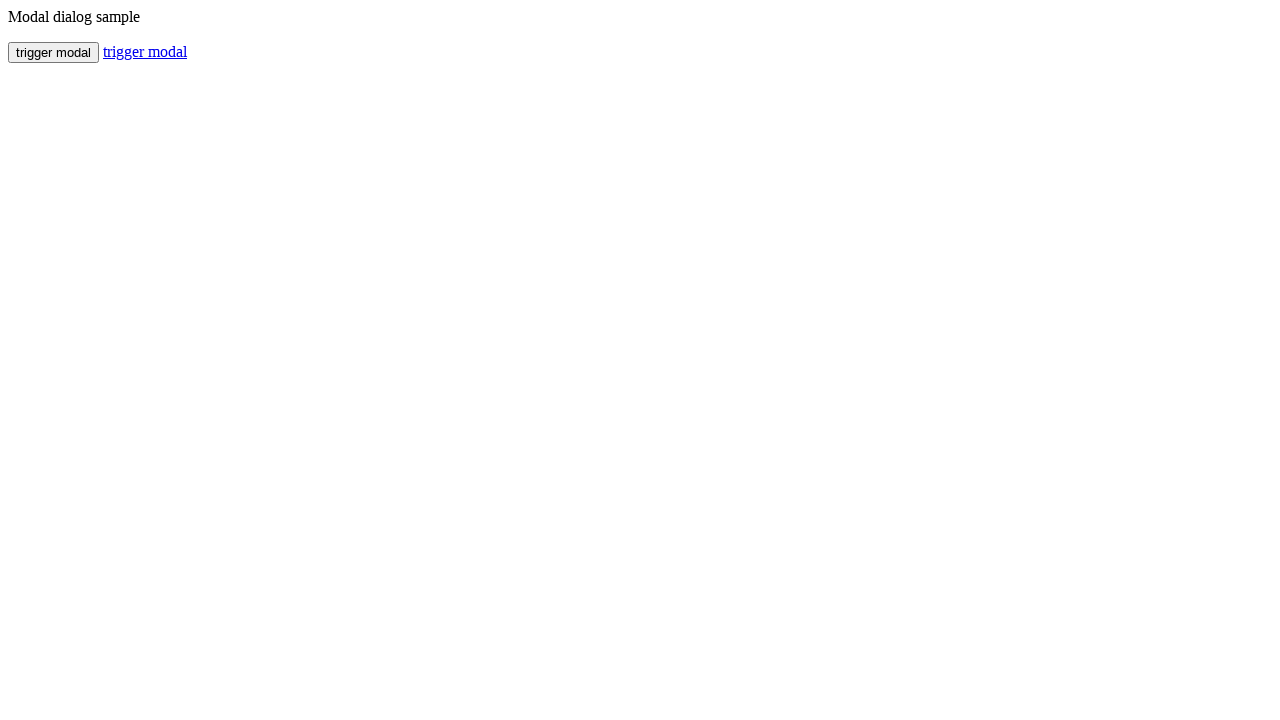